Tests theater entertainment category navigation by hovering over theater menu and clicking on "Балет" (Ballet) category, then verifying the page title shows "Балет и танцевальные спектакли"

Starting URL: https://www.ticketpro.by/

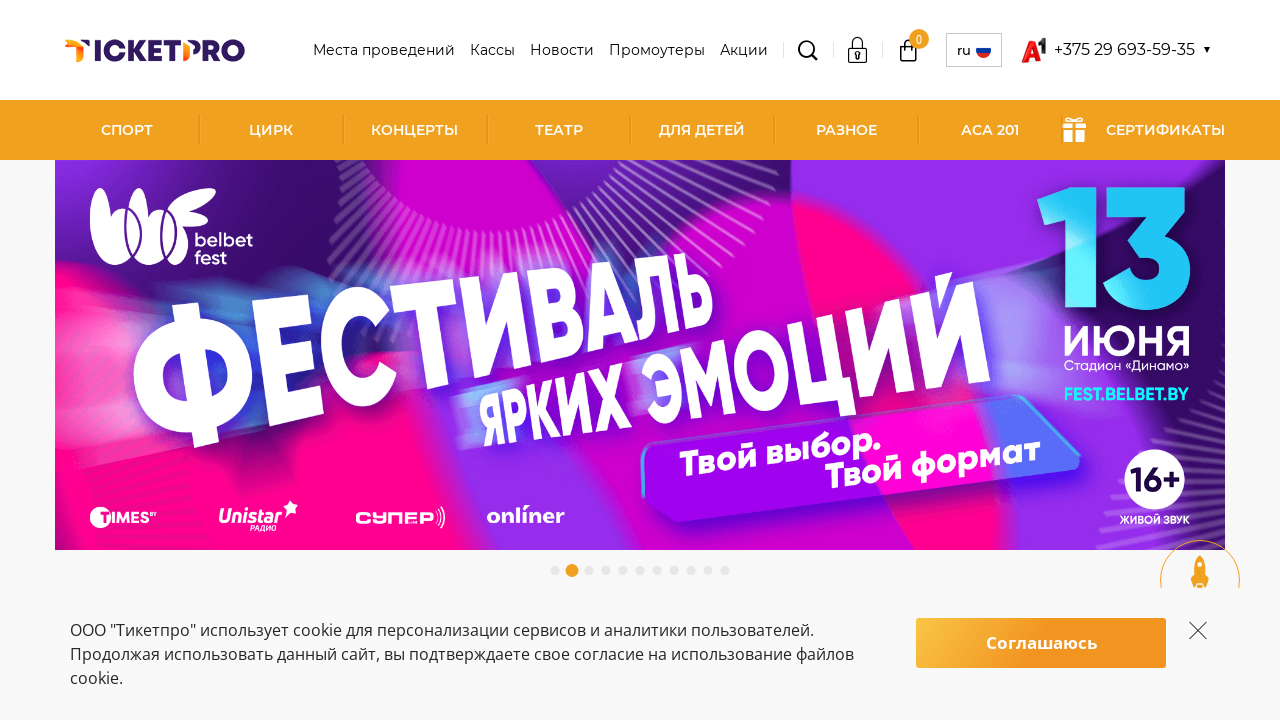

Hovered over theater tickets menu link at (558, 130) on xpath=//a[@href='/bilety-v-teatr/']
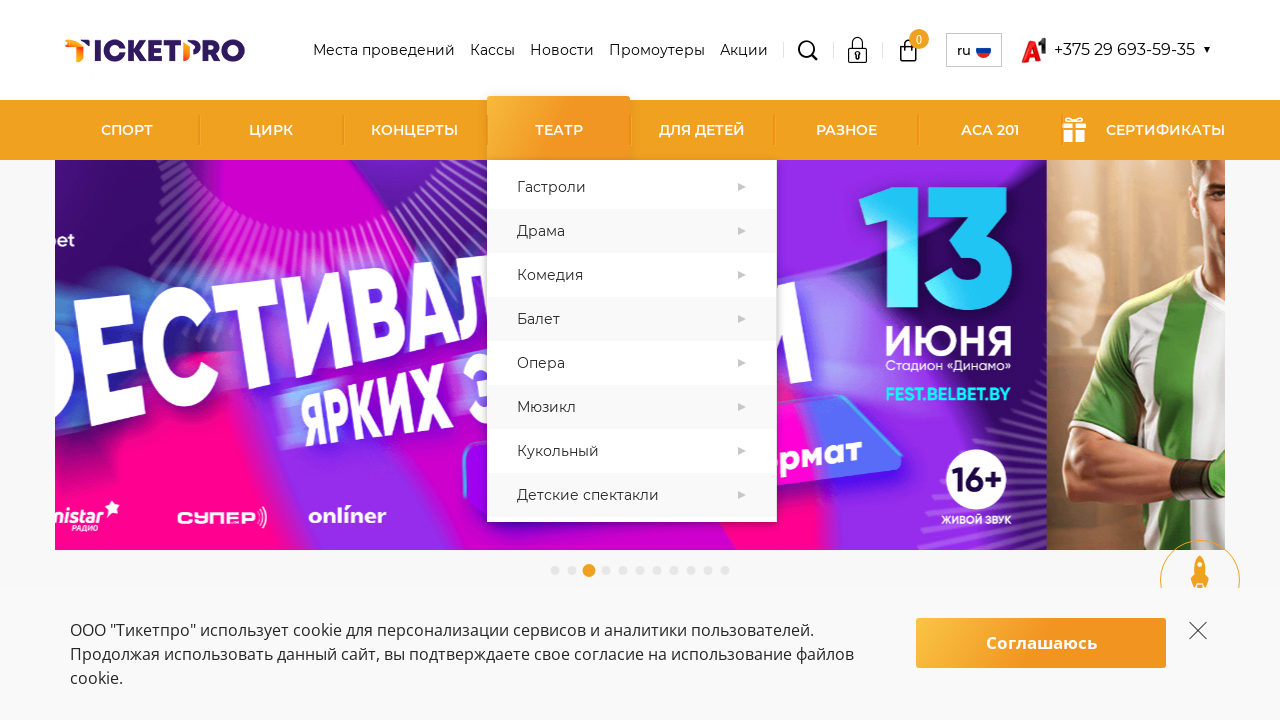

Clicked on 'Балет' (Ballet) category at (631, 319) on xpath=//a[contains(text(), 'Балет')]
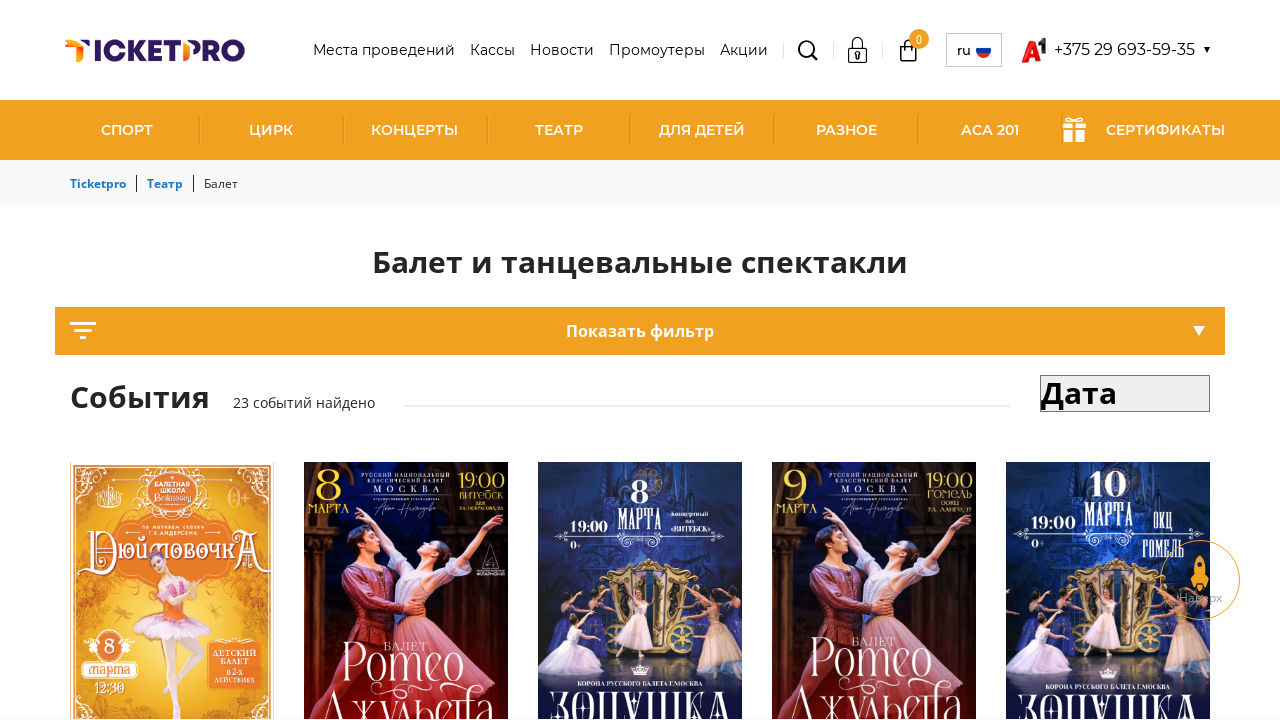

Verified page title shows 'Балет и танцевальные спектакли'
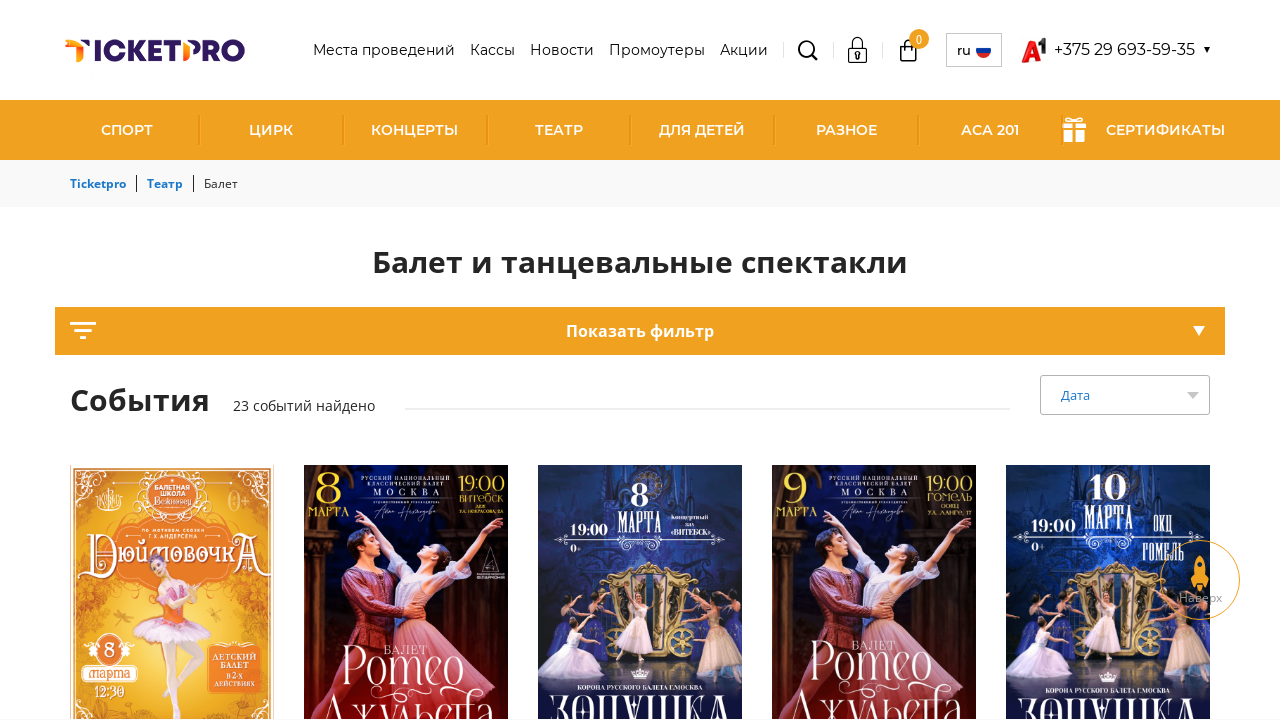

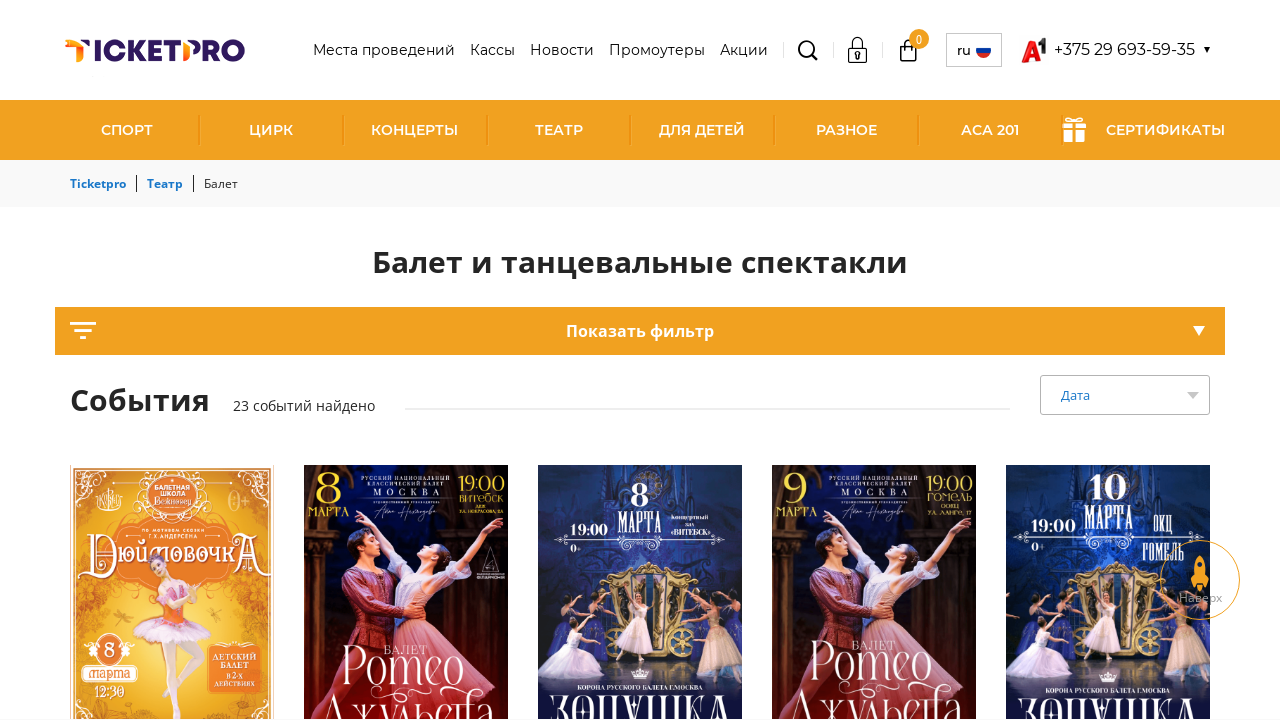